Navigates to the Top List menu and verifies the "Top Rated" heading is displayed

Starting URL: http://www.99-bottles-of-beer.net/

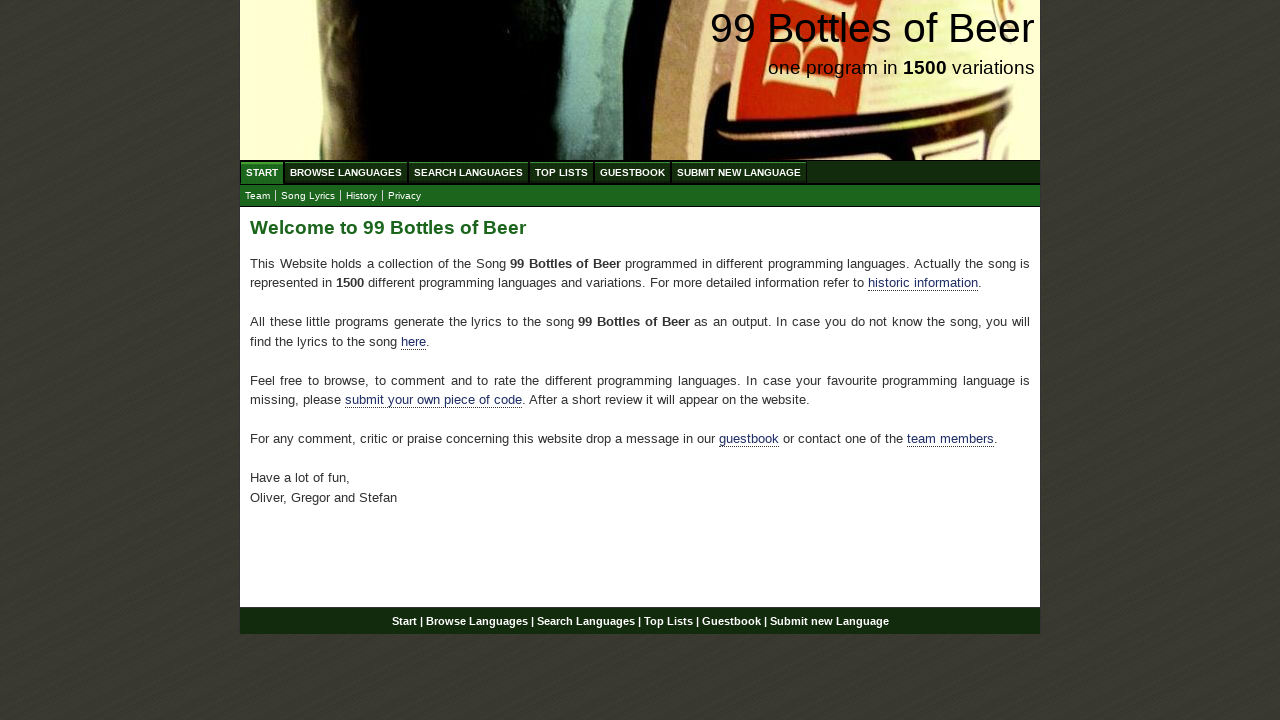

Clicked on Top List menu link at (562, 172) on a[href='/toplist.html']
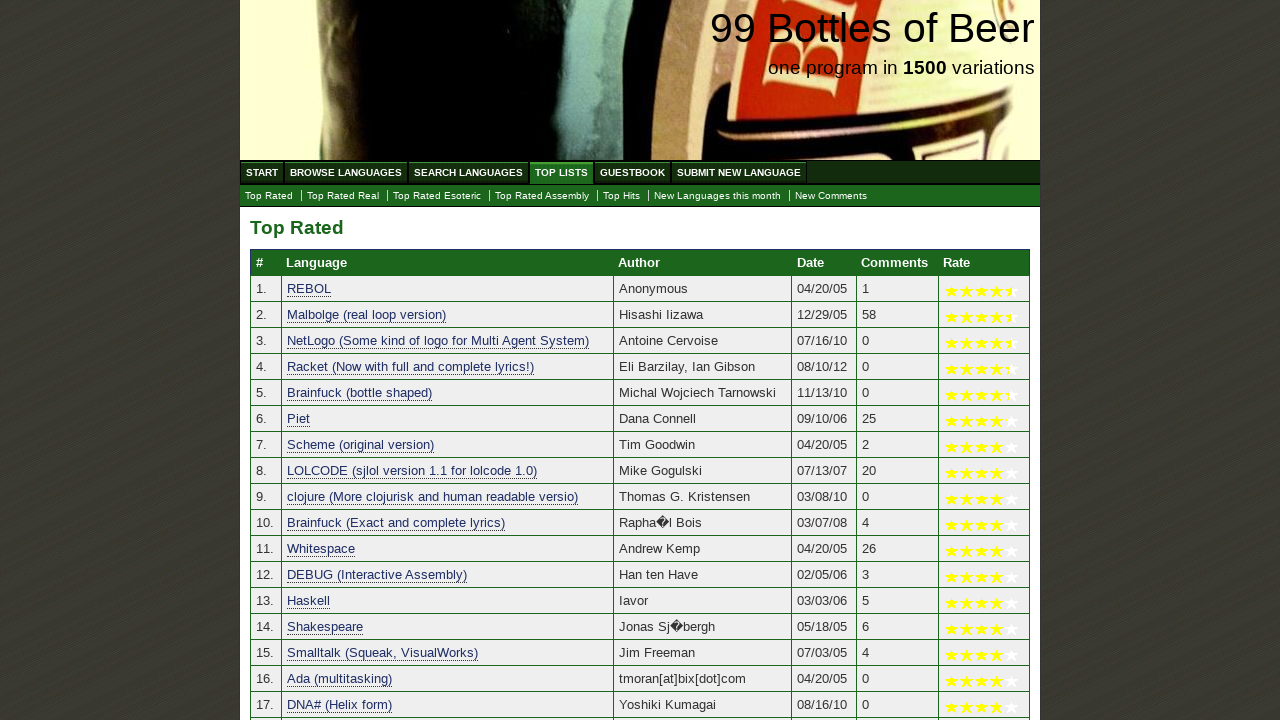

Top Rated page heading loaded
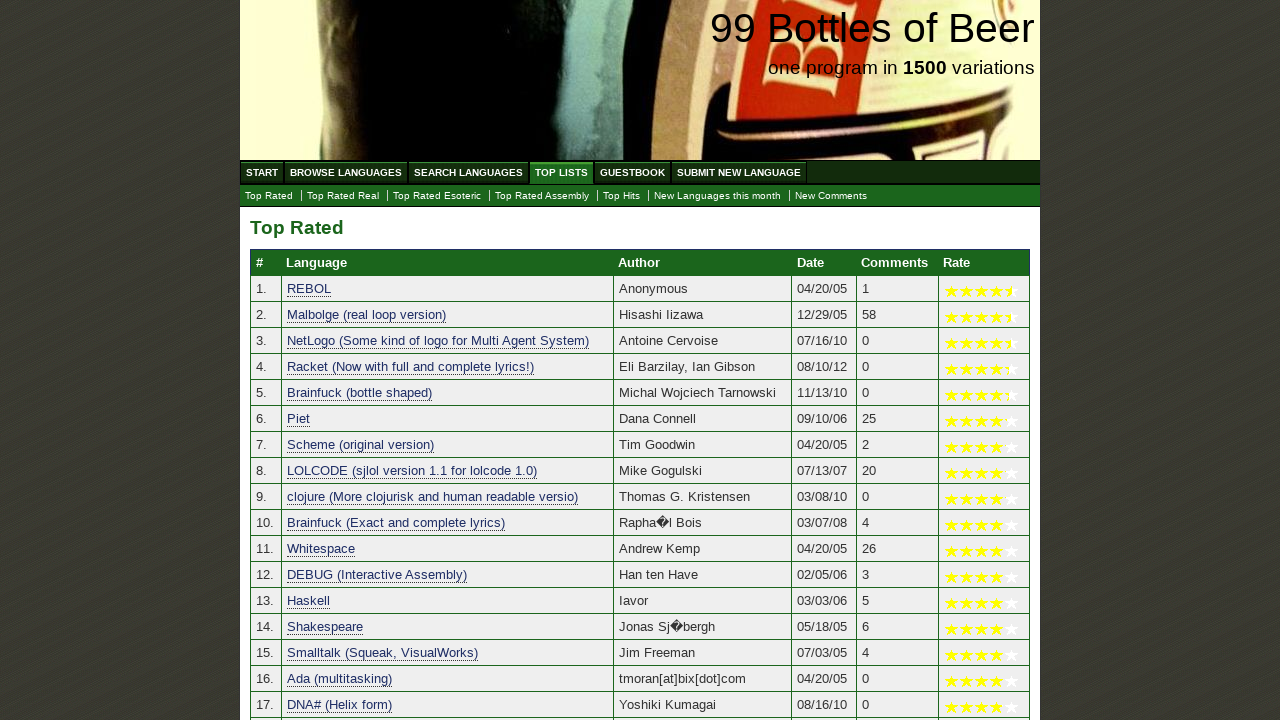

Retrieved h2 heading text content
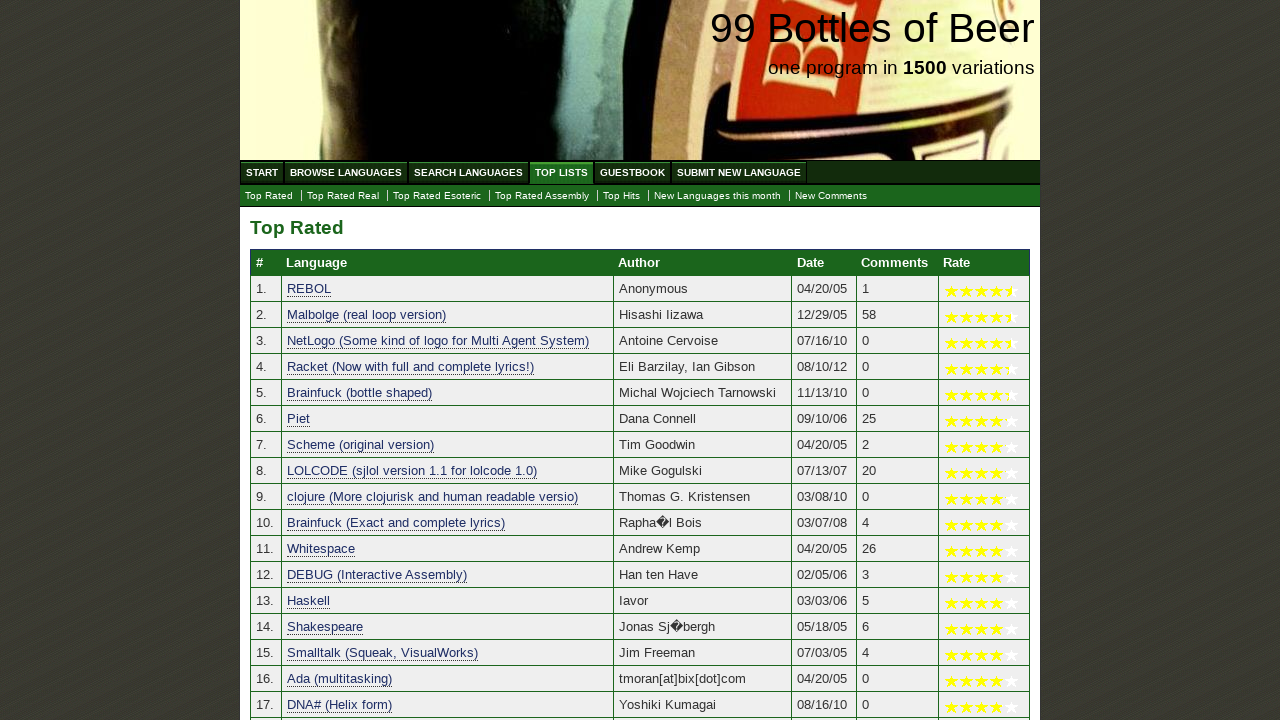

Verified 'Top Rated' heading is displayed
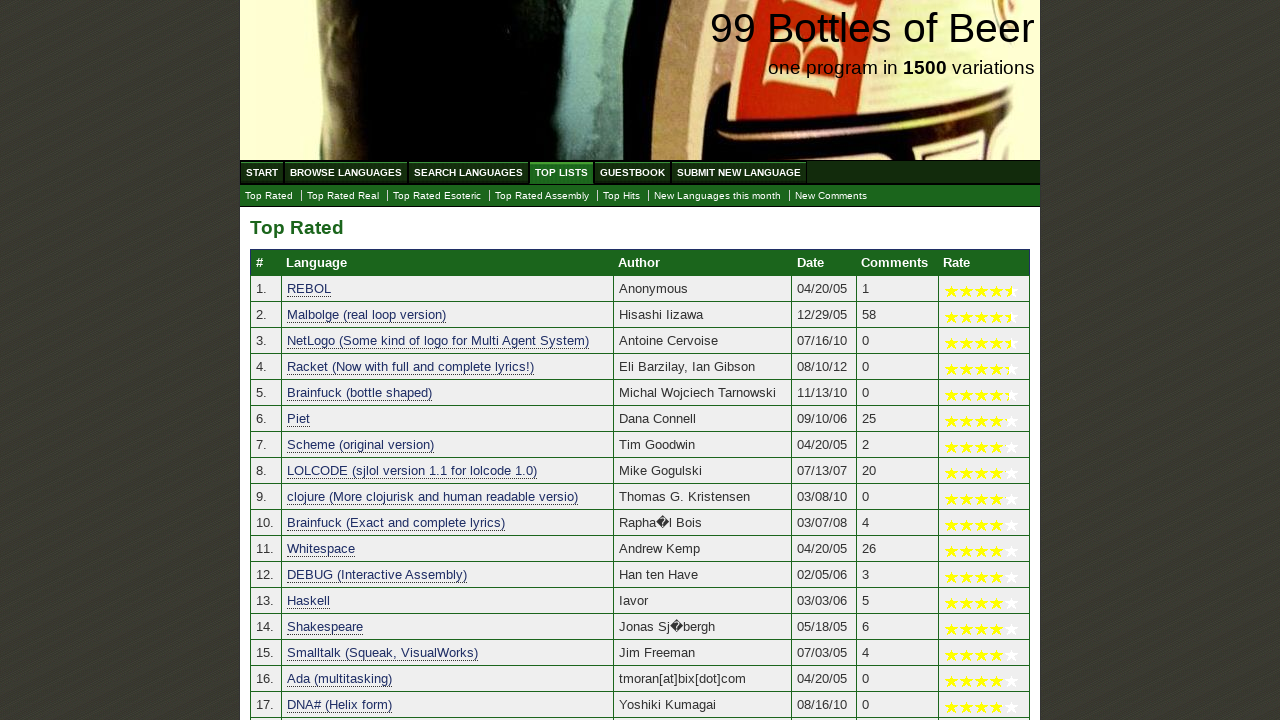

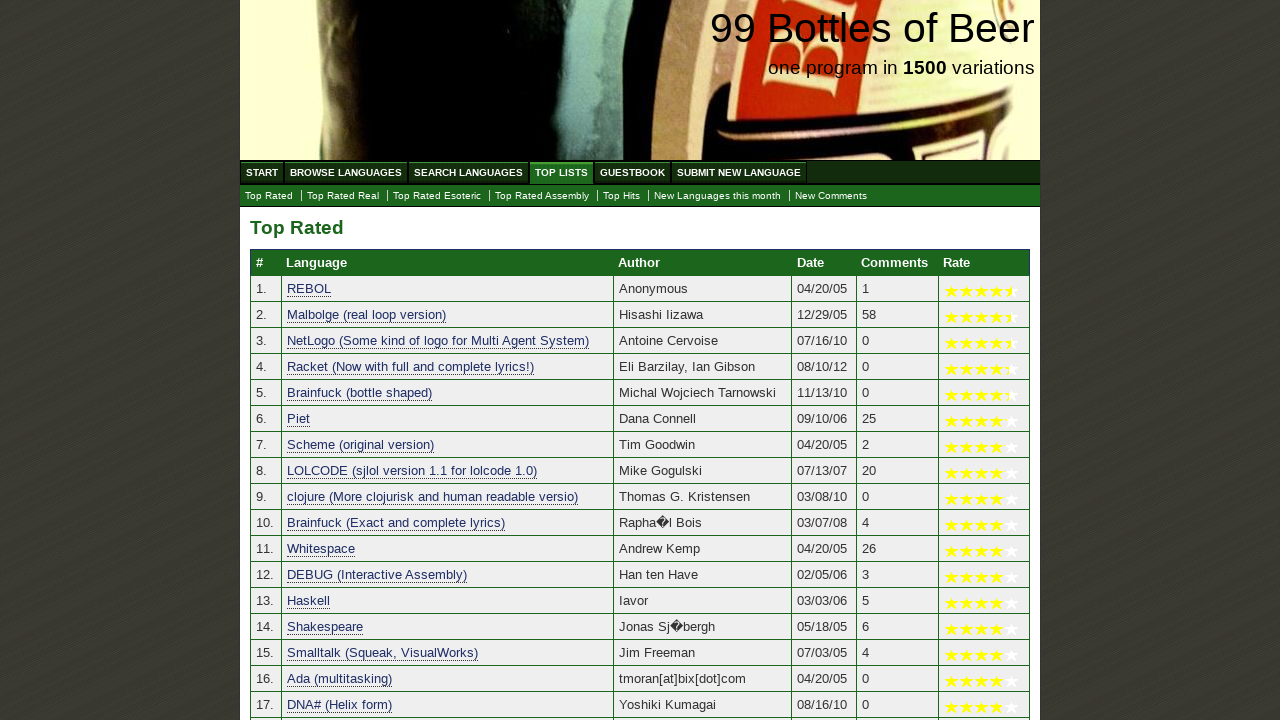